Tests drag and drop functionality by dragging an image element and dropping it into a target box

Starting URL: https://formy-project.herokuapp.com/dragdrop

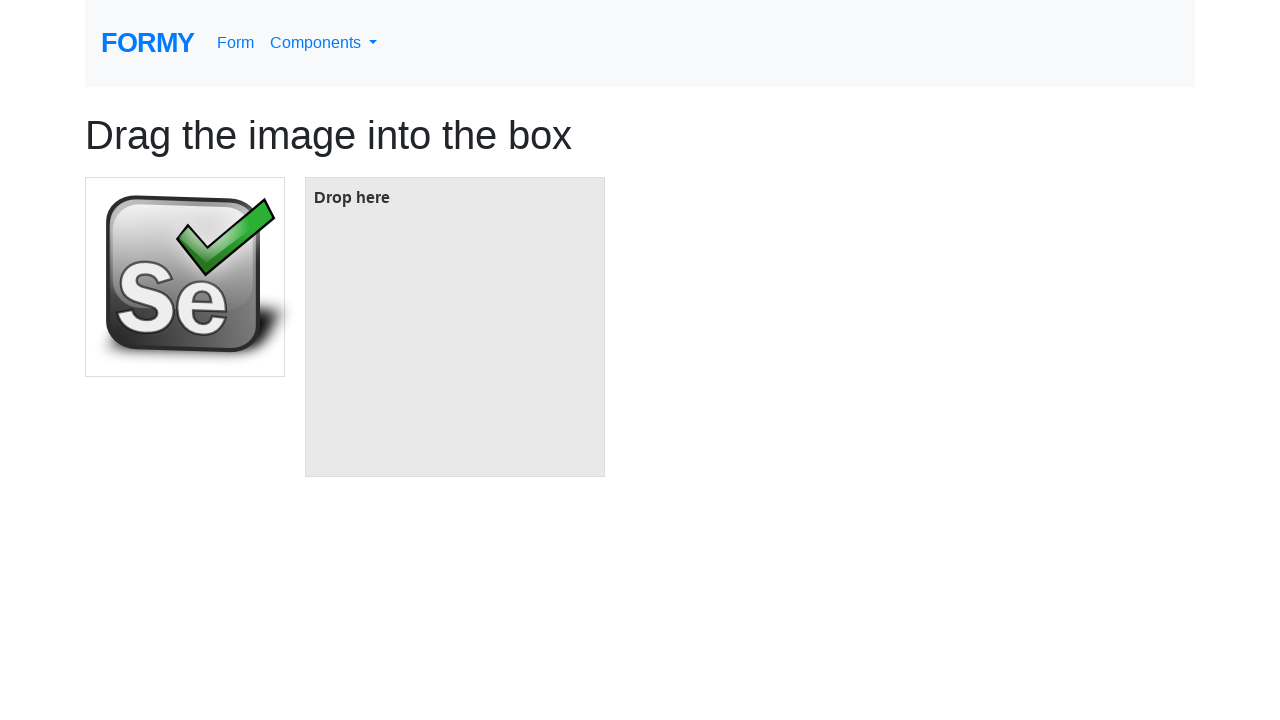

Located the draggable image element
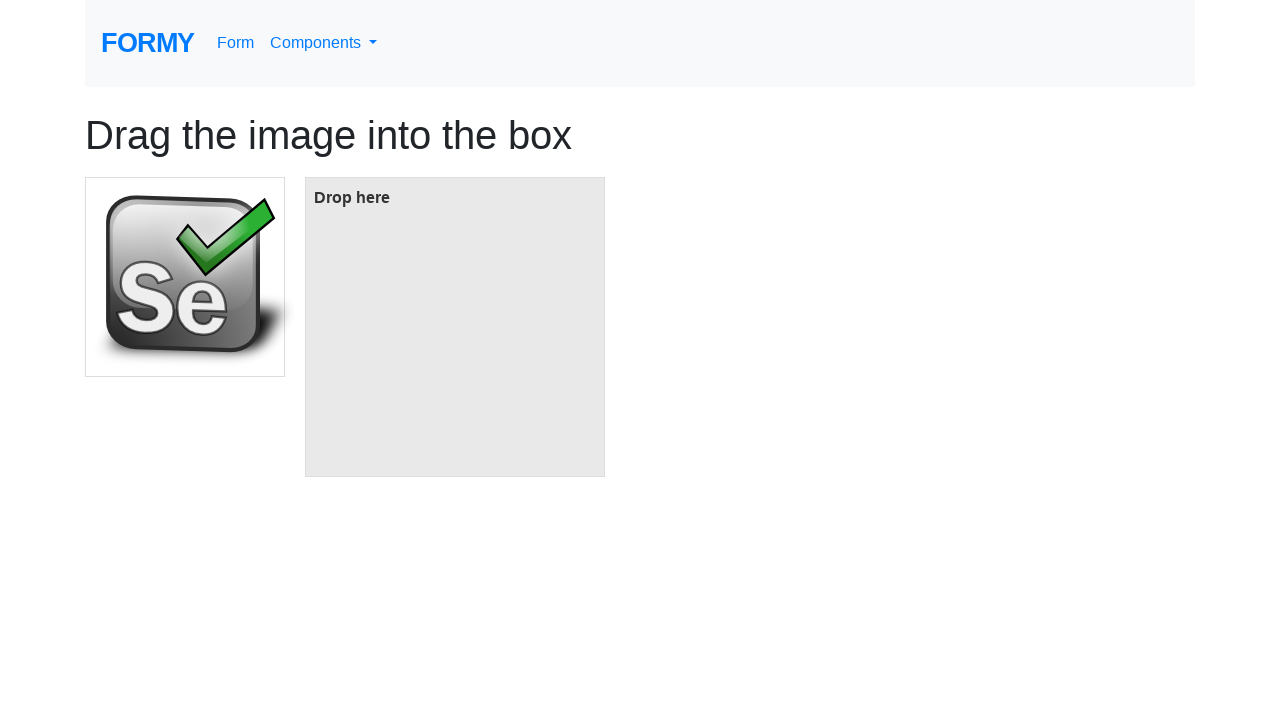

Located the target drop box element
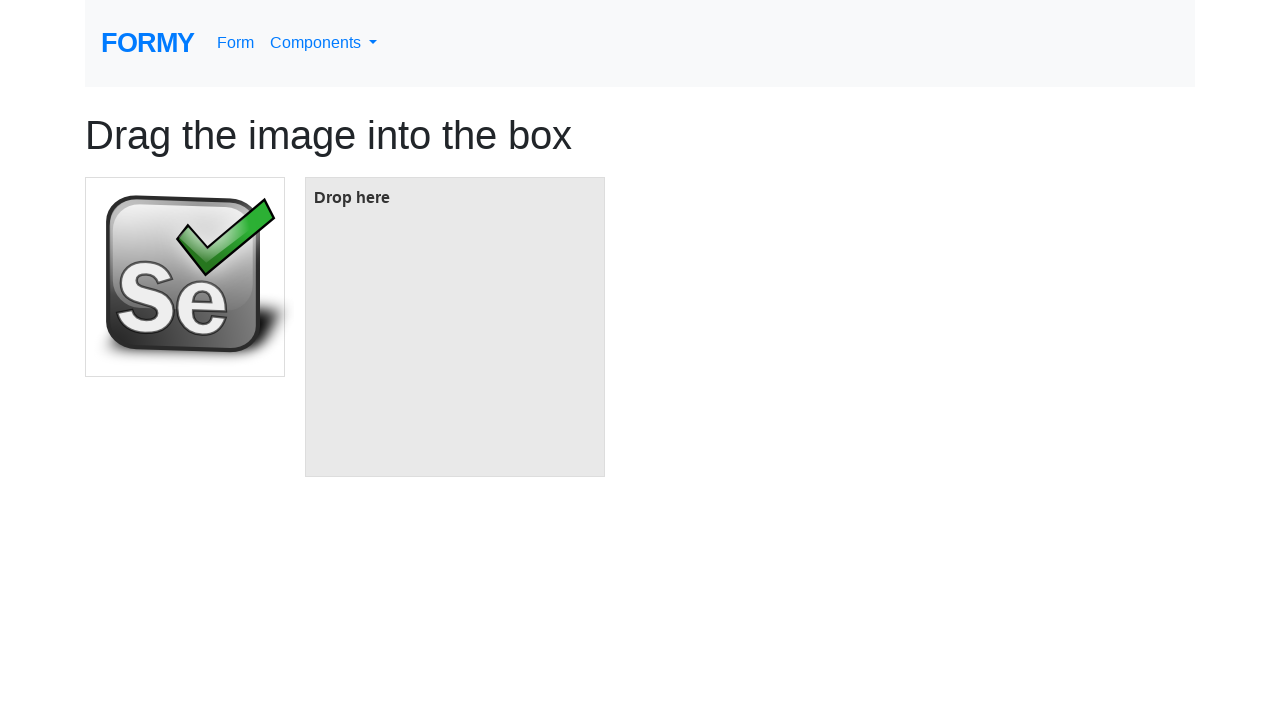

Dragged image element and dropped it into target box at (455, 327)
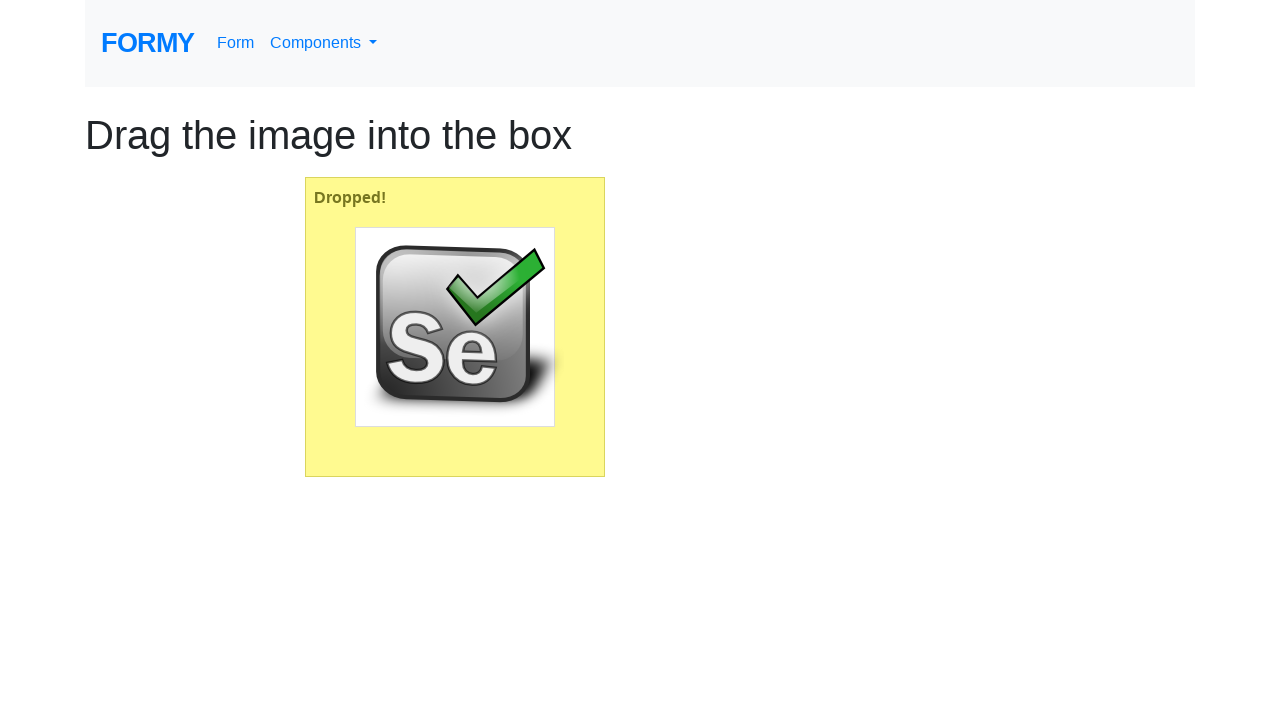

Waited 2 seconds to observe drag and drop result
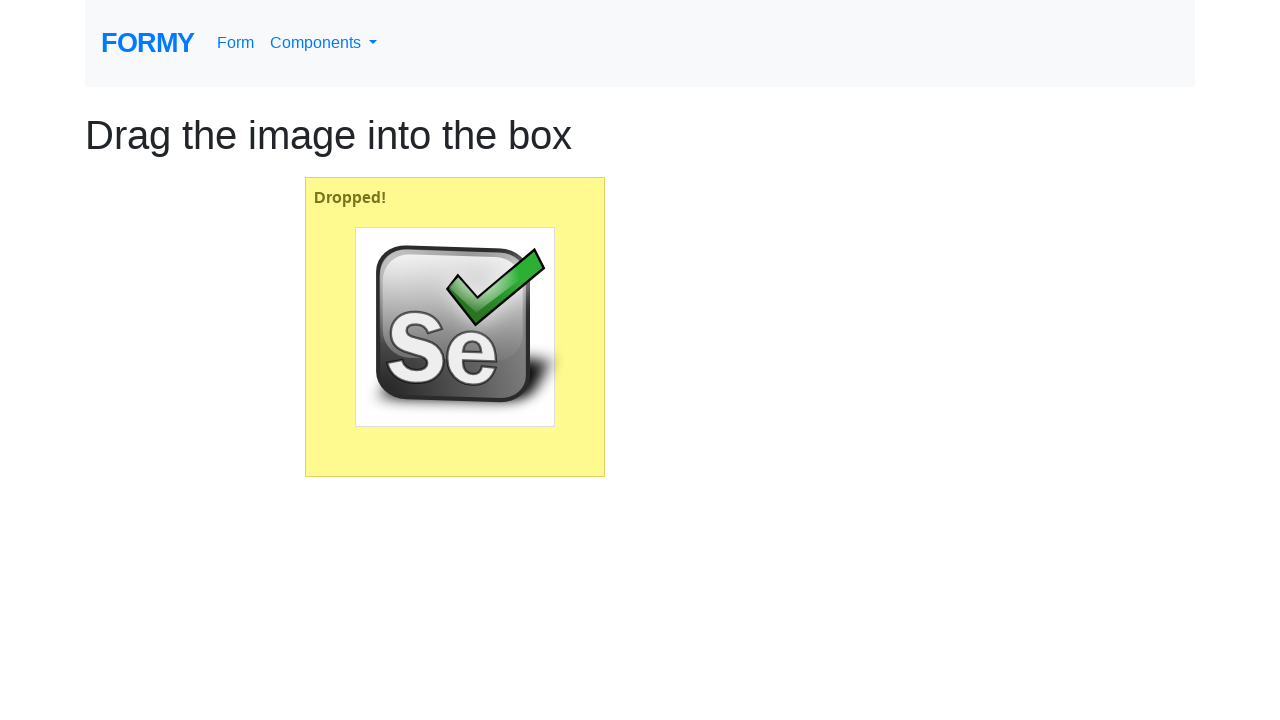

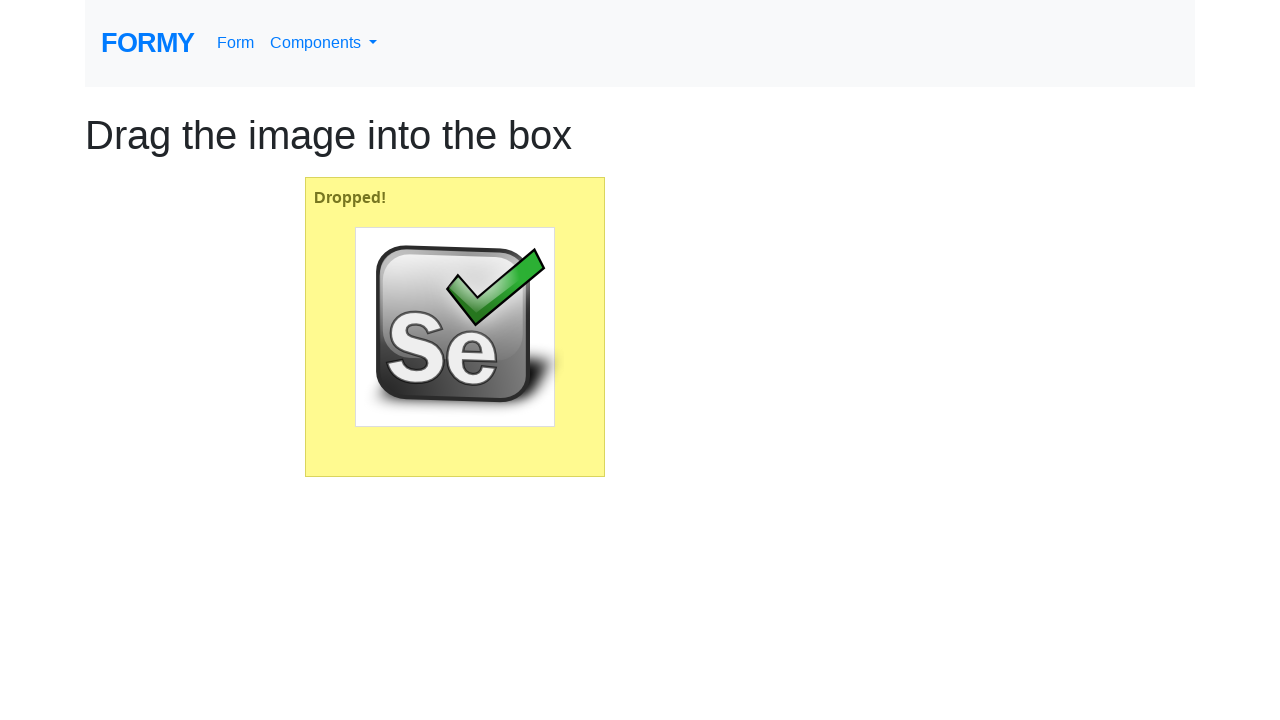